Tests that the footer with 'Ways to Give' is visible after scrolling down on the home page.

Starting URL: https://www.sefaria.org/texts

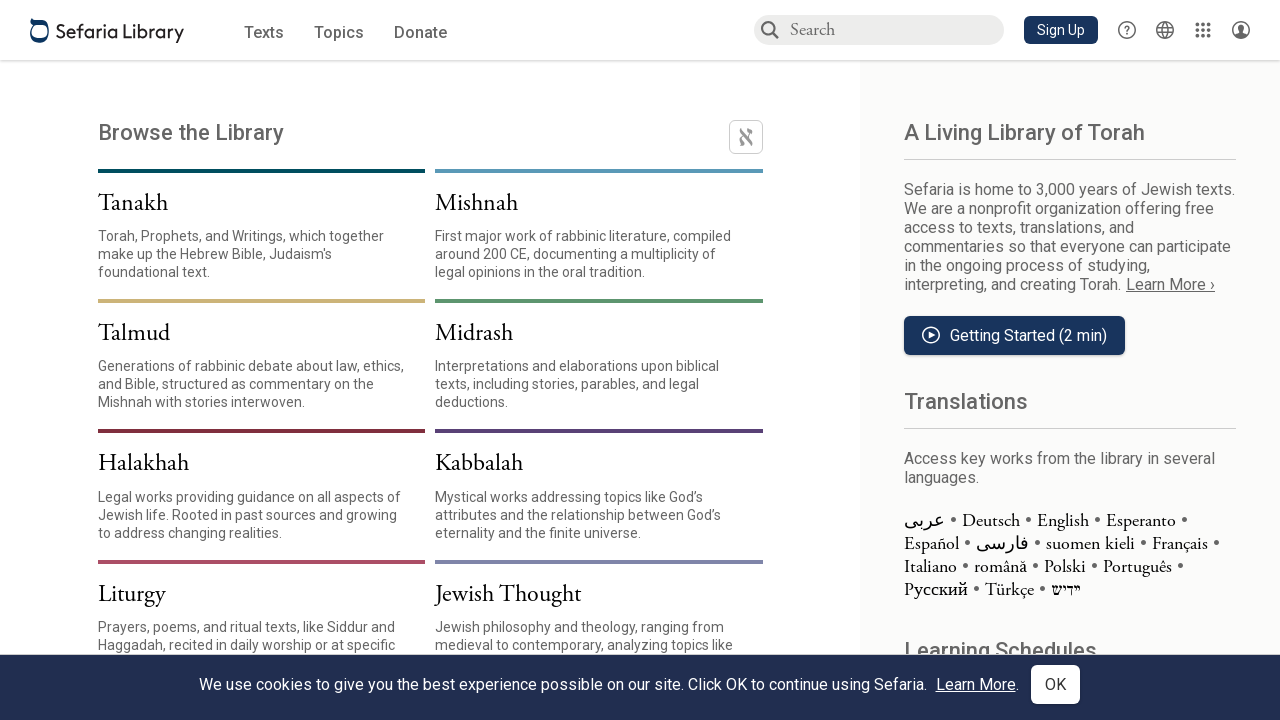

Navigated to Sefaria texts home page
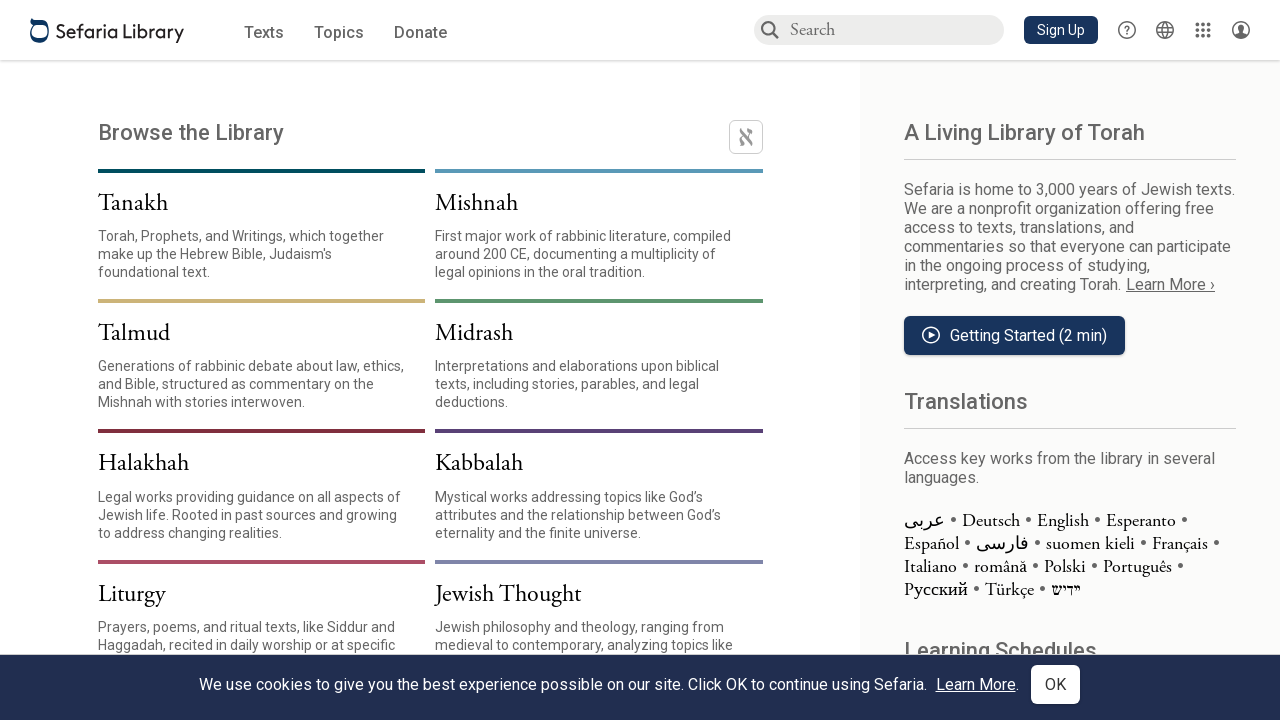

Scrolled down the page by 1000 pixels
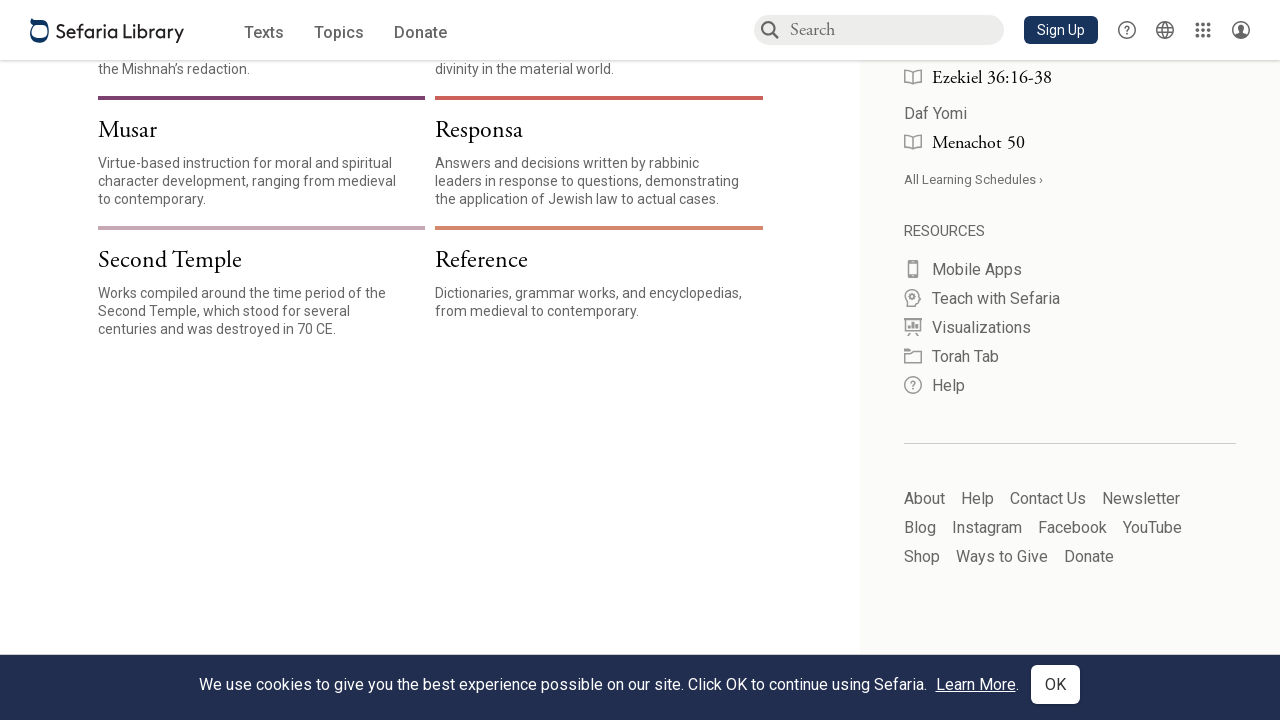

Footer 'Ways to Give' text is visible after scrolling - sticky footer confirmed
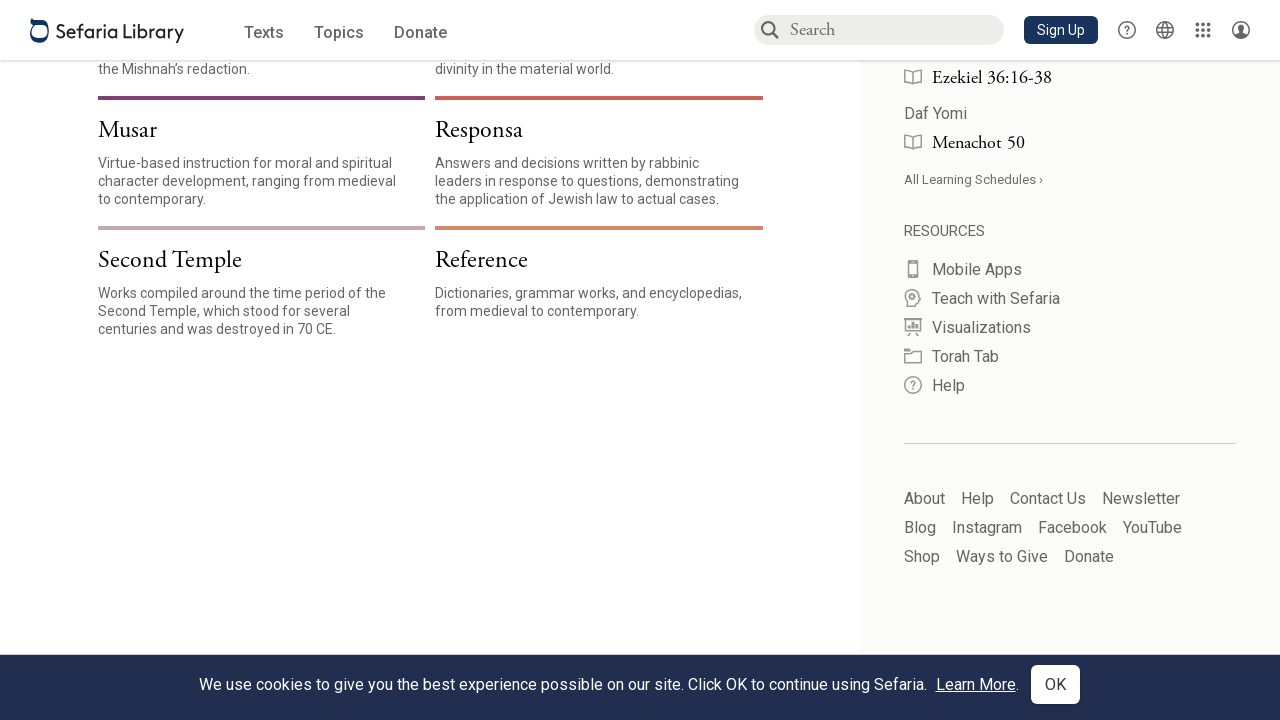

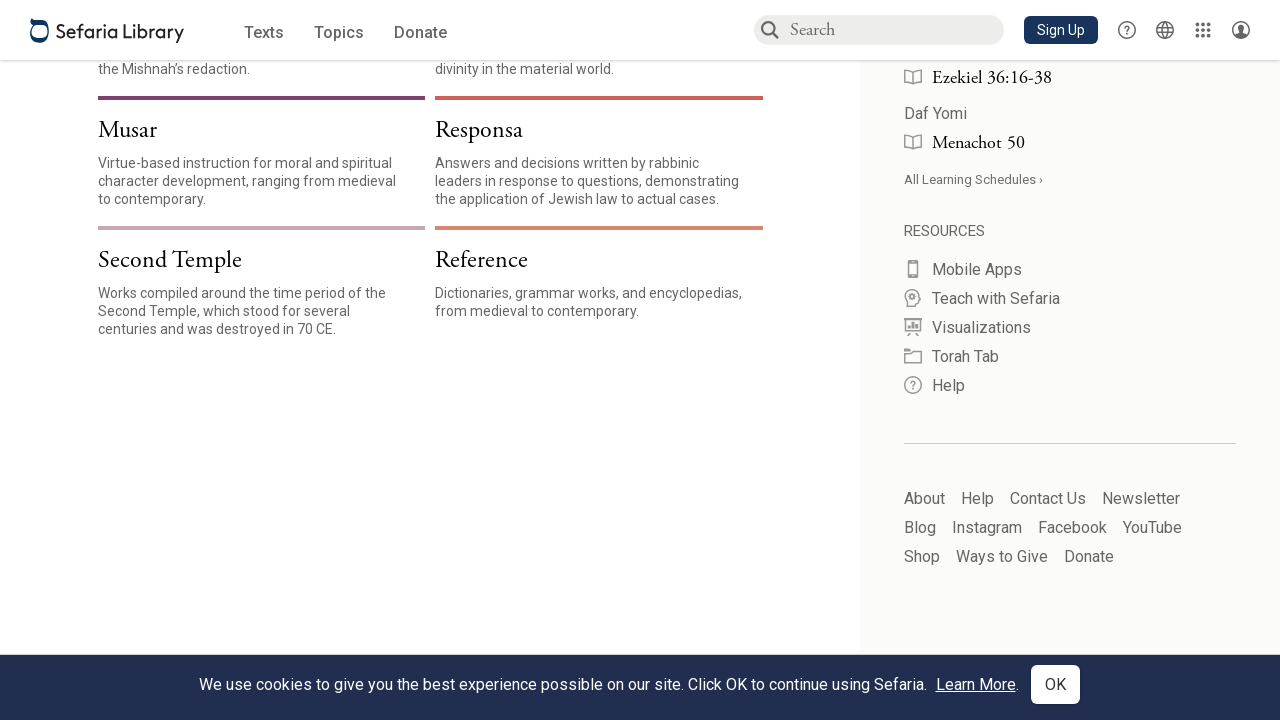